Tests the number entry page by entering a valid number and verifying the alert message appears

Starting URL: https://kristinek.github.io/site/tasks/enter_a_number

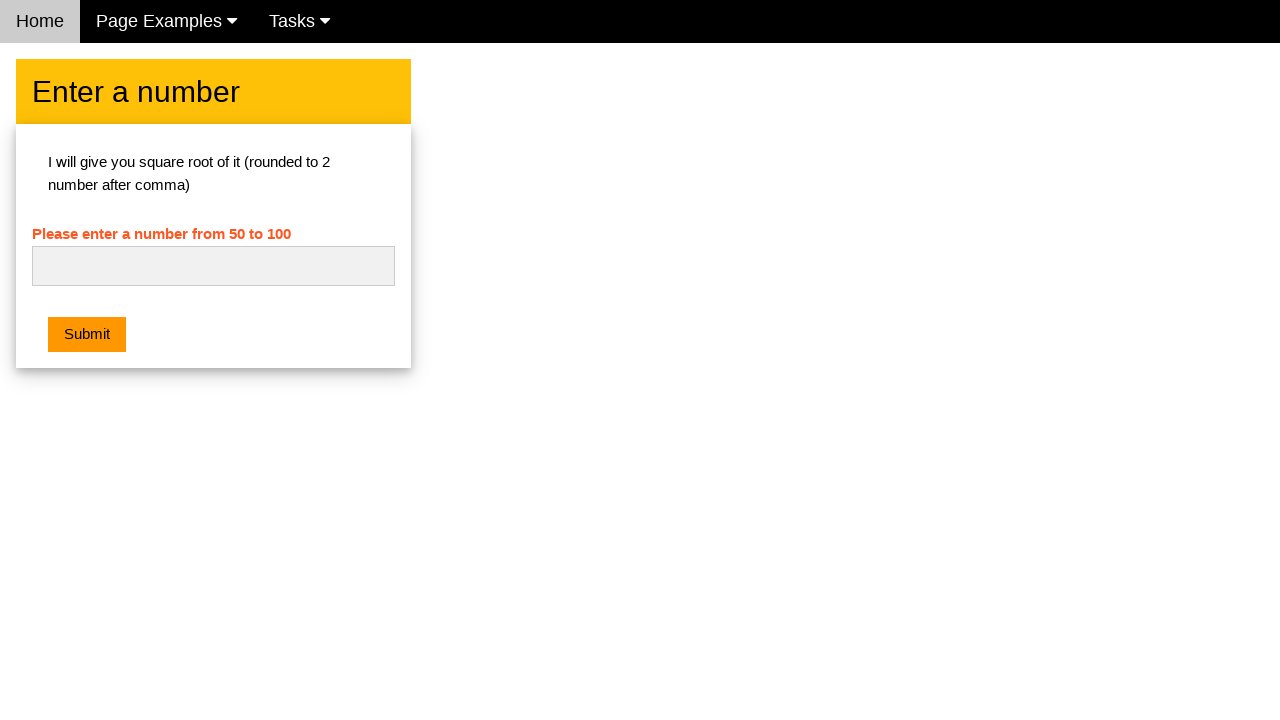

Filled number input field with '50' on #numb
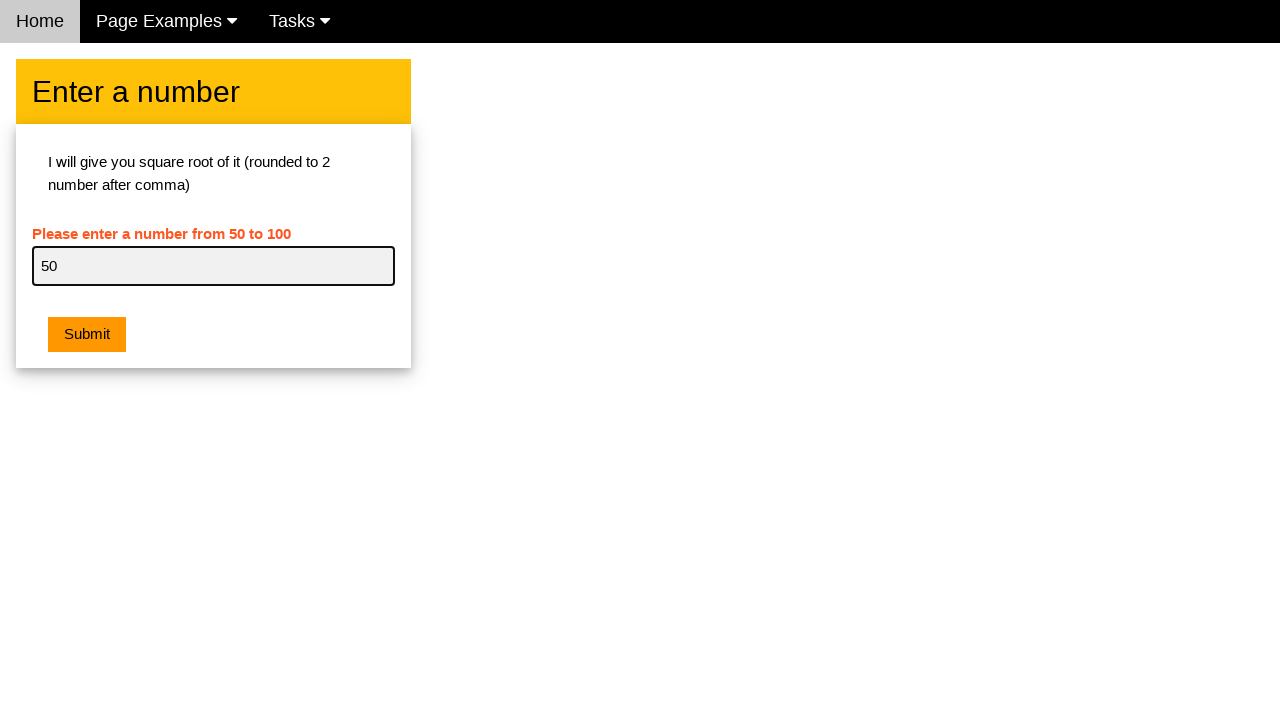

Set up dialog handler to automatically accept alerts
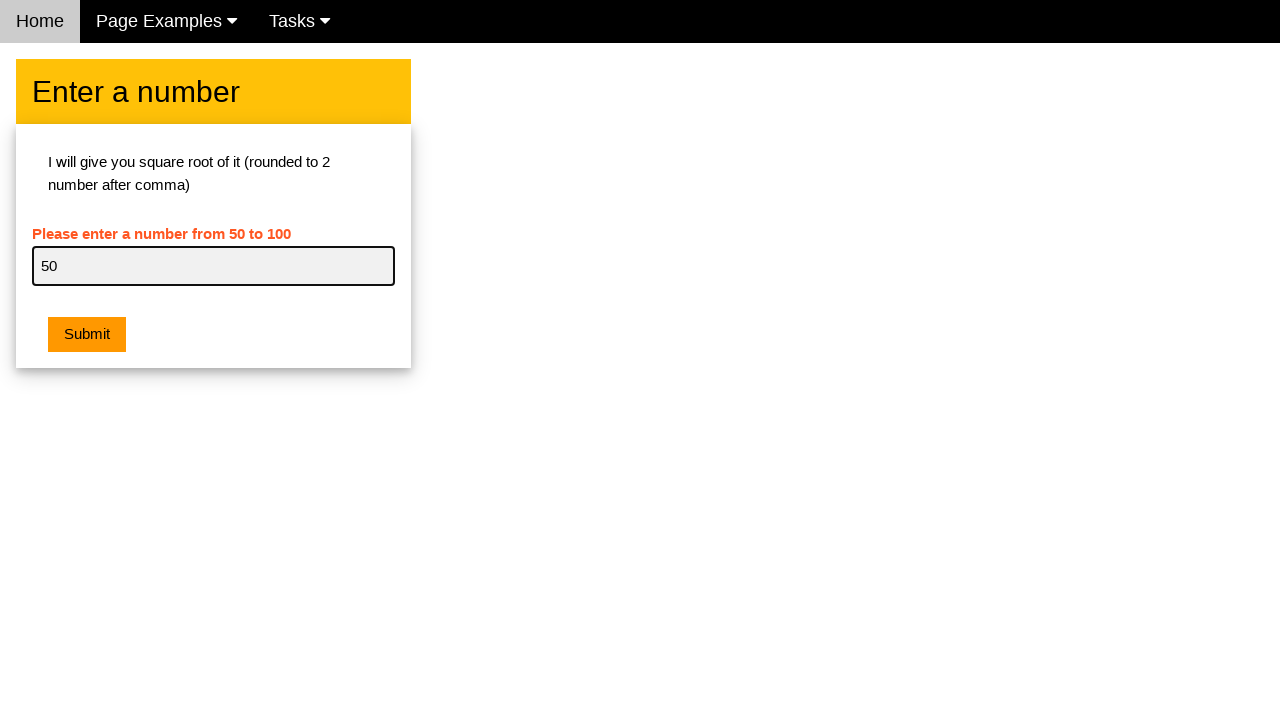

Clicked Submit button at (87, 335) on xpath=//button[.='Submit']
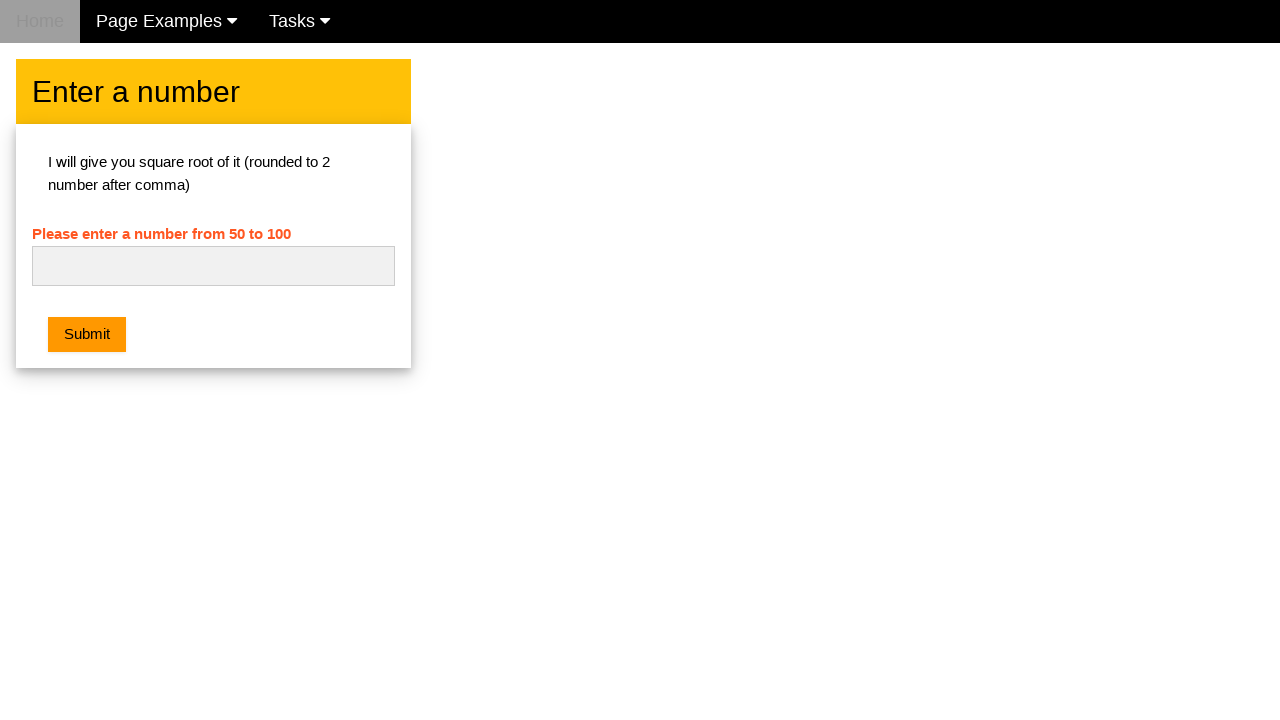

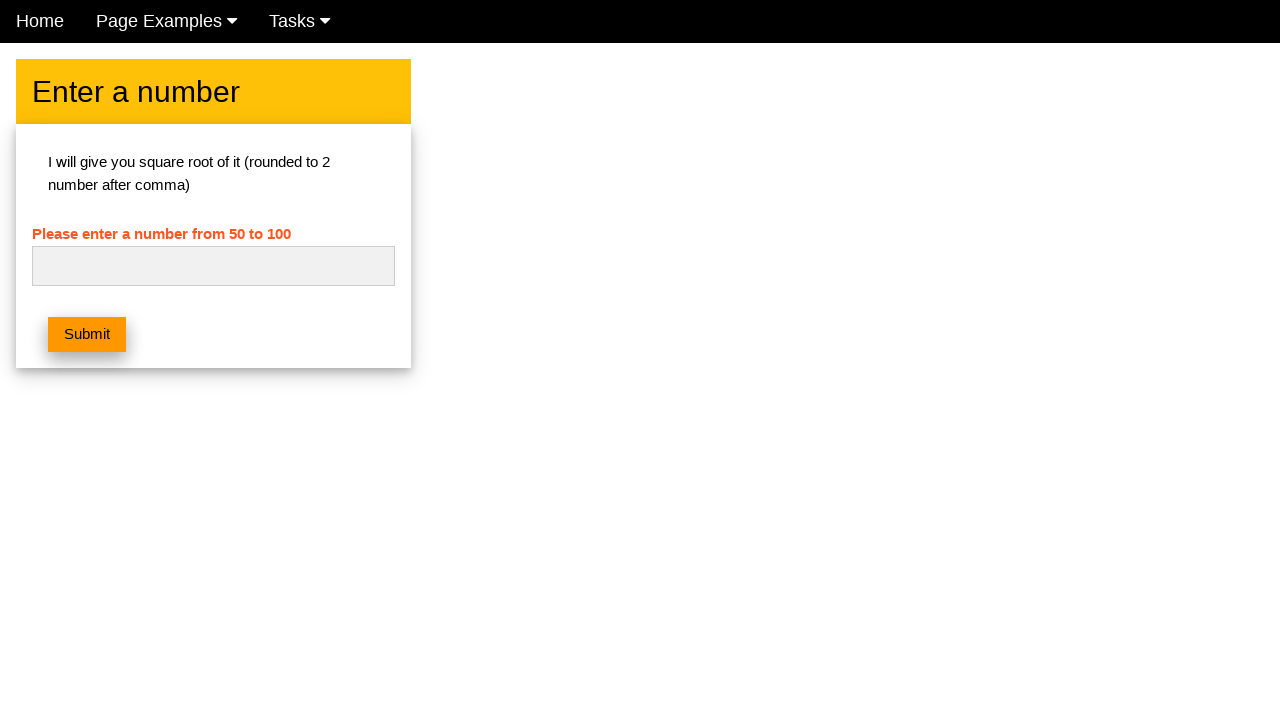